Tests the Singapore Airlines flight booking form by selecting origin (New York) and destination (Bangkok) airports using the autocomplete dropdowns

Starting URL: https://www.singaporeair.com/en_UK/in/home#/book/bookflight

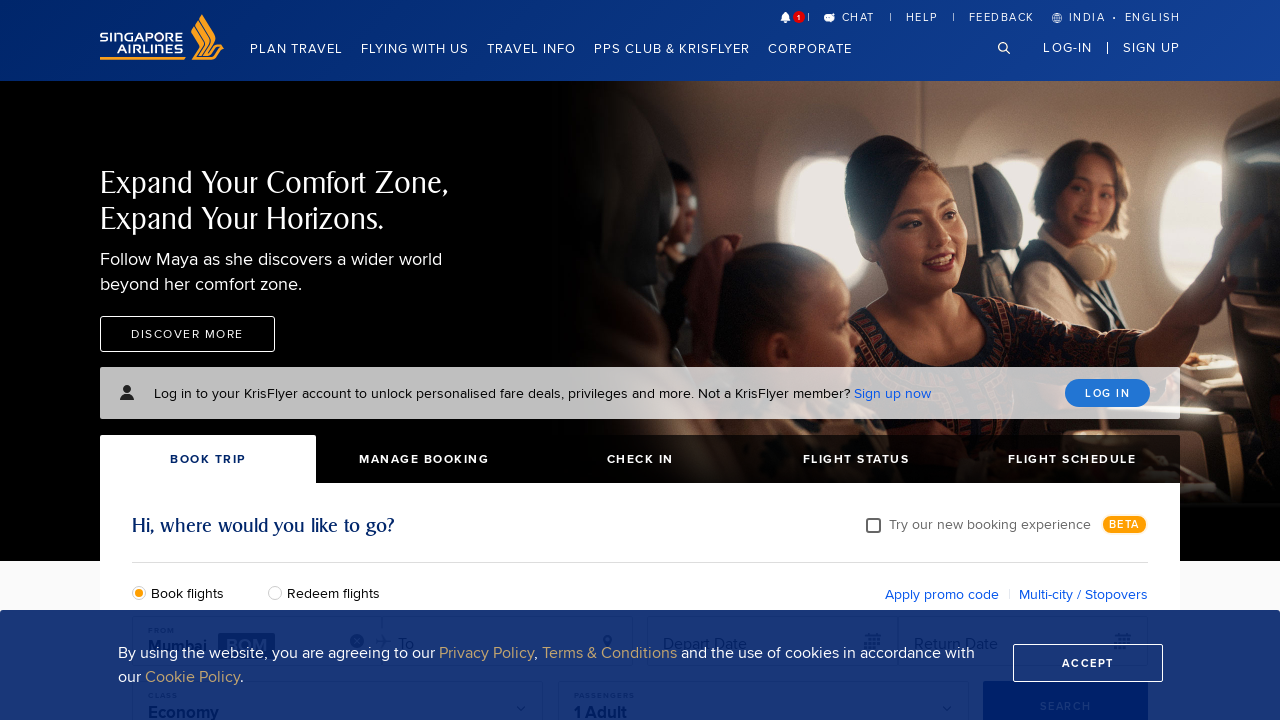

Clicked origin airport field at (242, 360) on #flightOrigin1
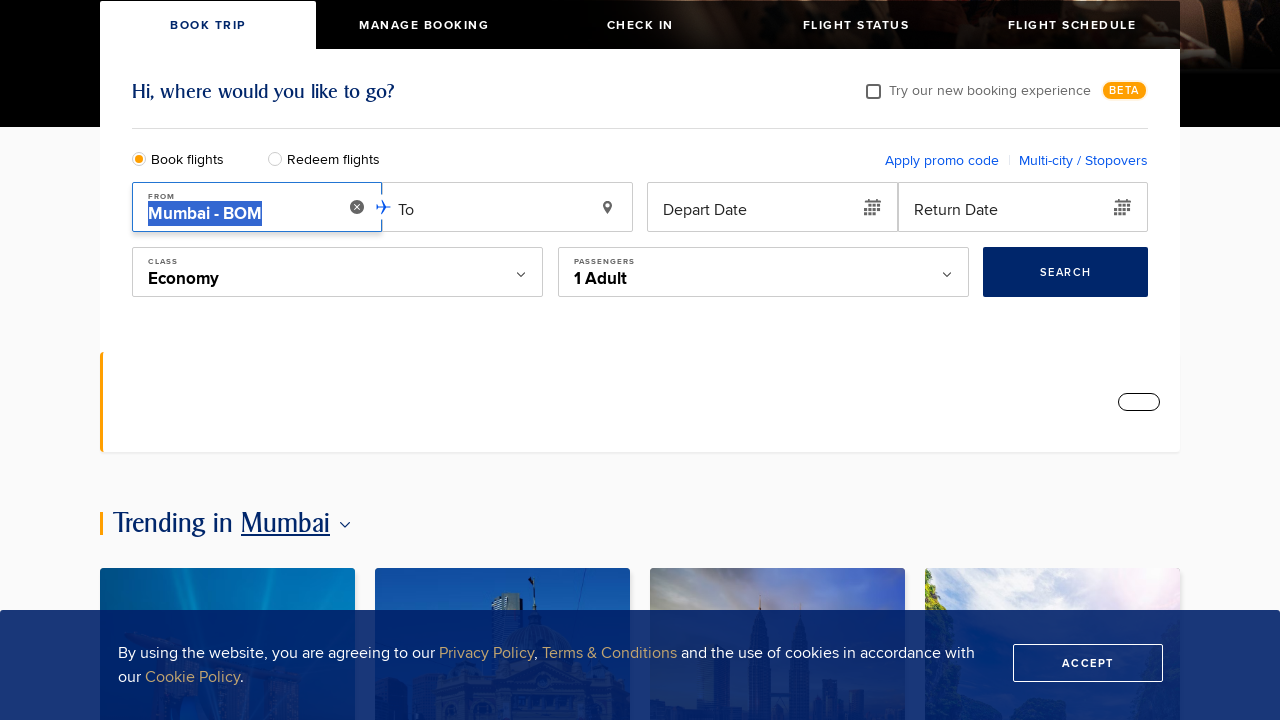

Typed 'new york' in origin airport field on #flightOrigin1
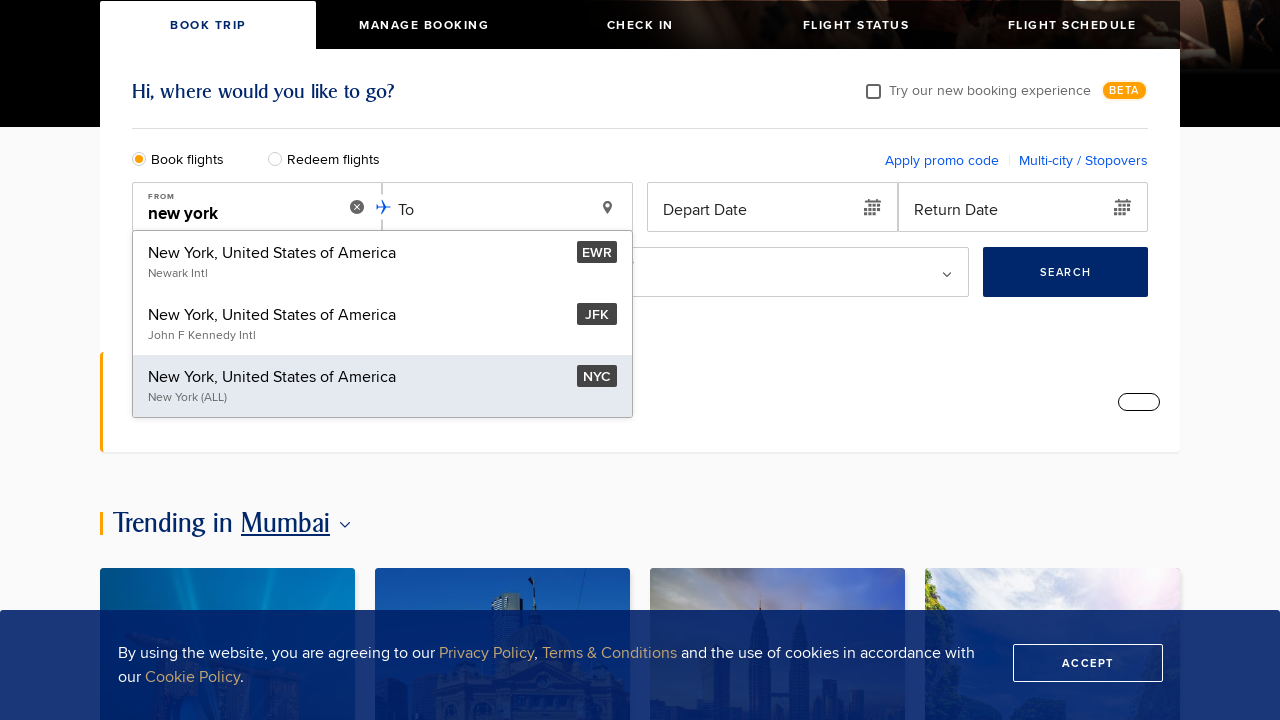

Waited for autocomplete suggestions to appear
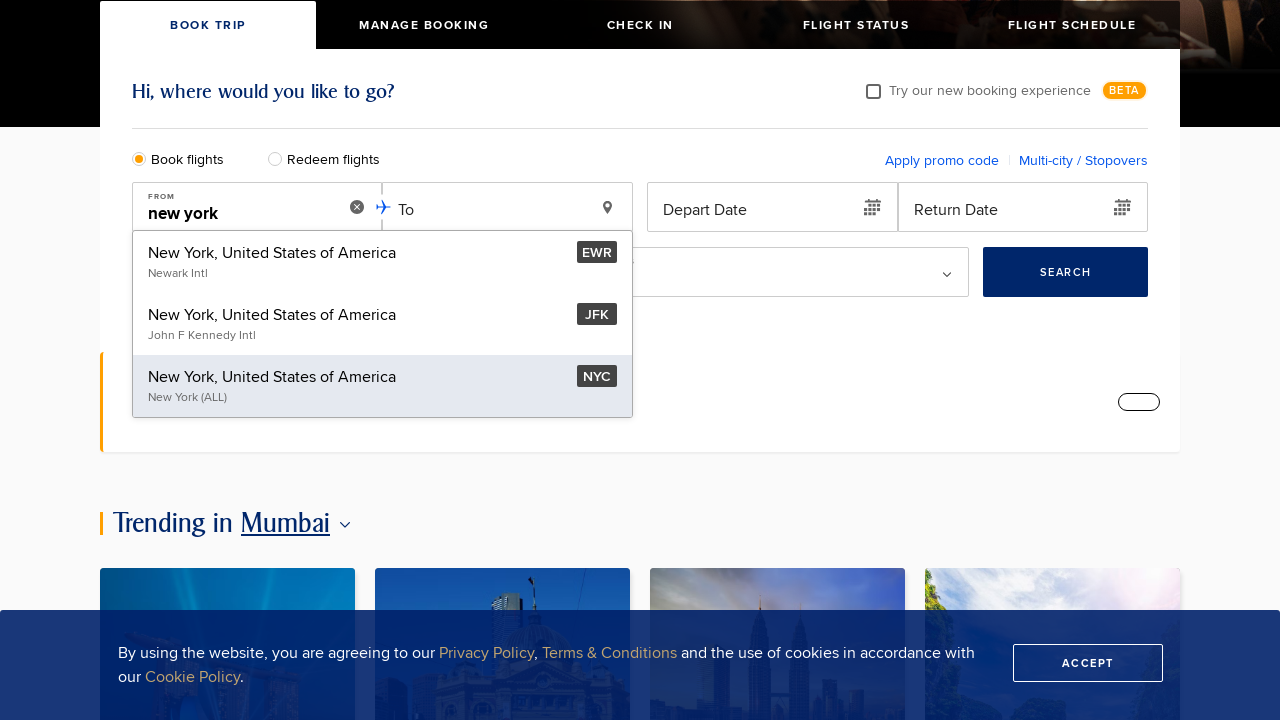

Pressed ArrowDown to navigate autocomplete suggestions on #flightOrigin1
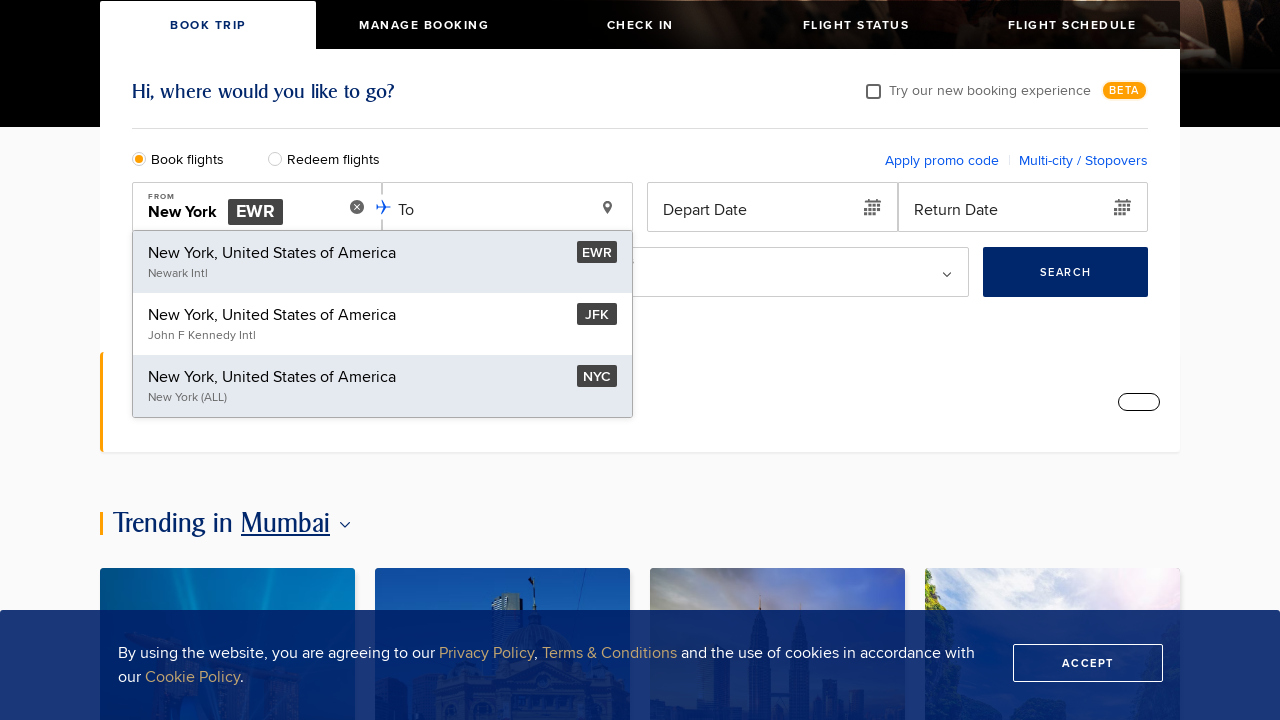

Pressed Enter to select New York as origin airport on #flightOrigin1
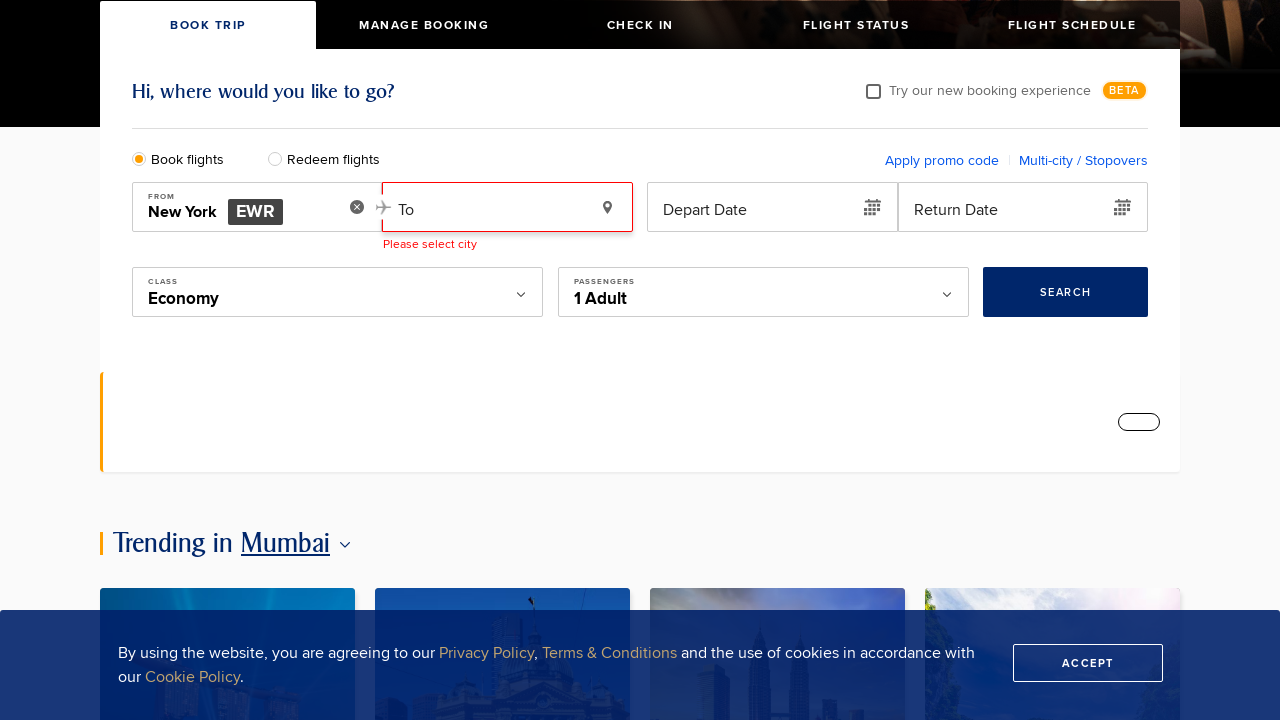

Clicked destination airport field at (493, 208) on #bookFlightDestination
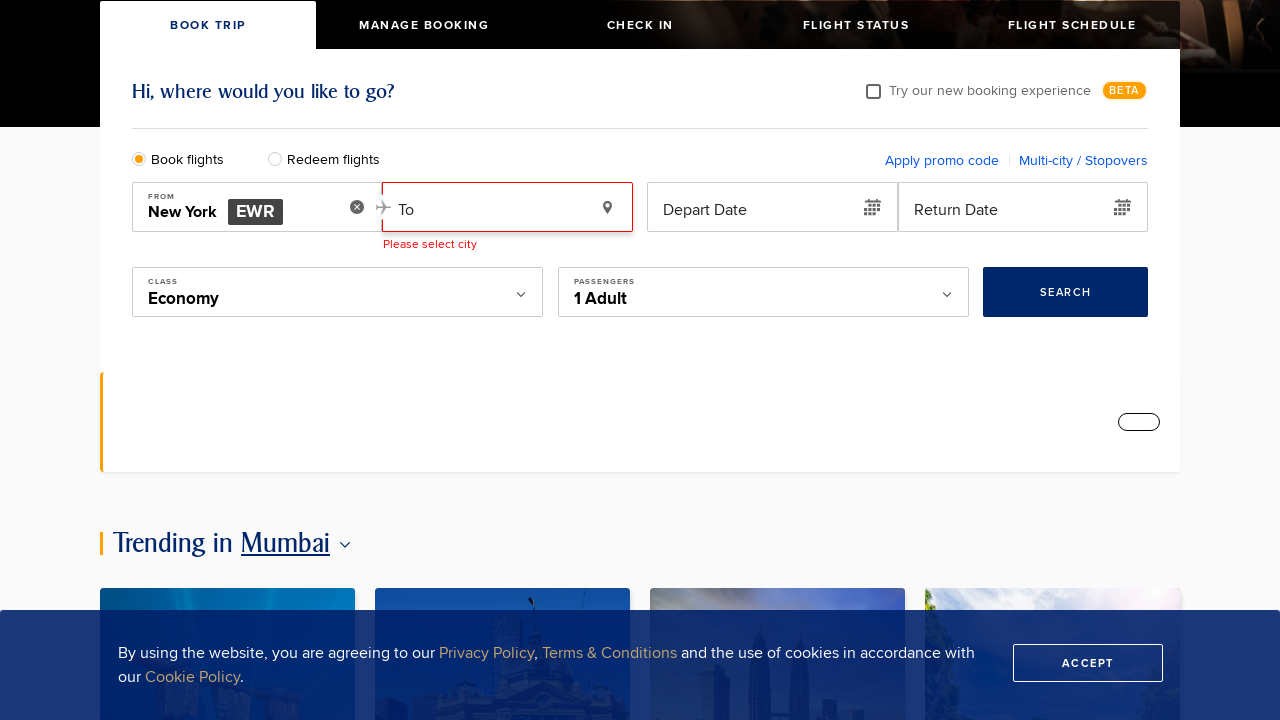

Typed 'bangkok' in destination airport field on #bookFlightDestination
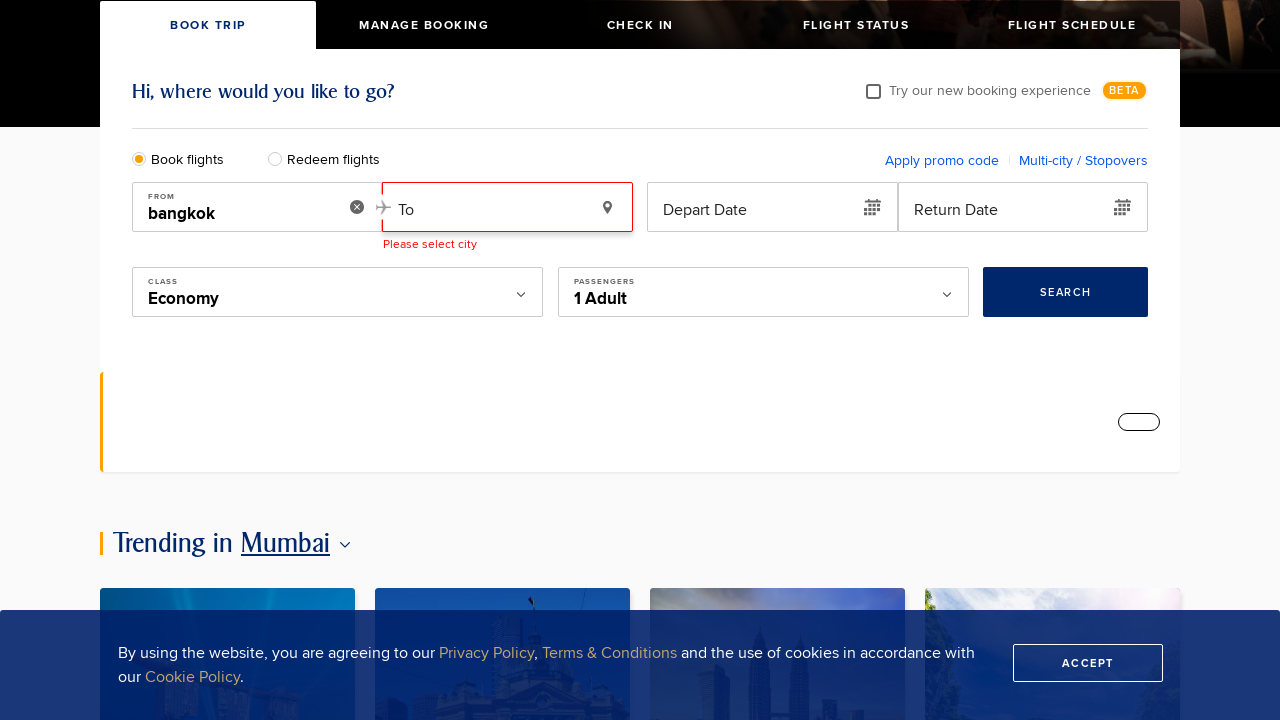

Pressed ArrowDown to navigate destination autocomplete suggestions on #bookFlightDestination
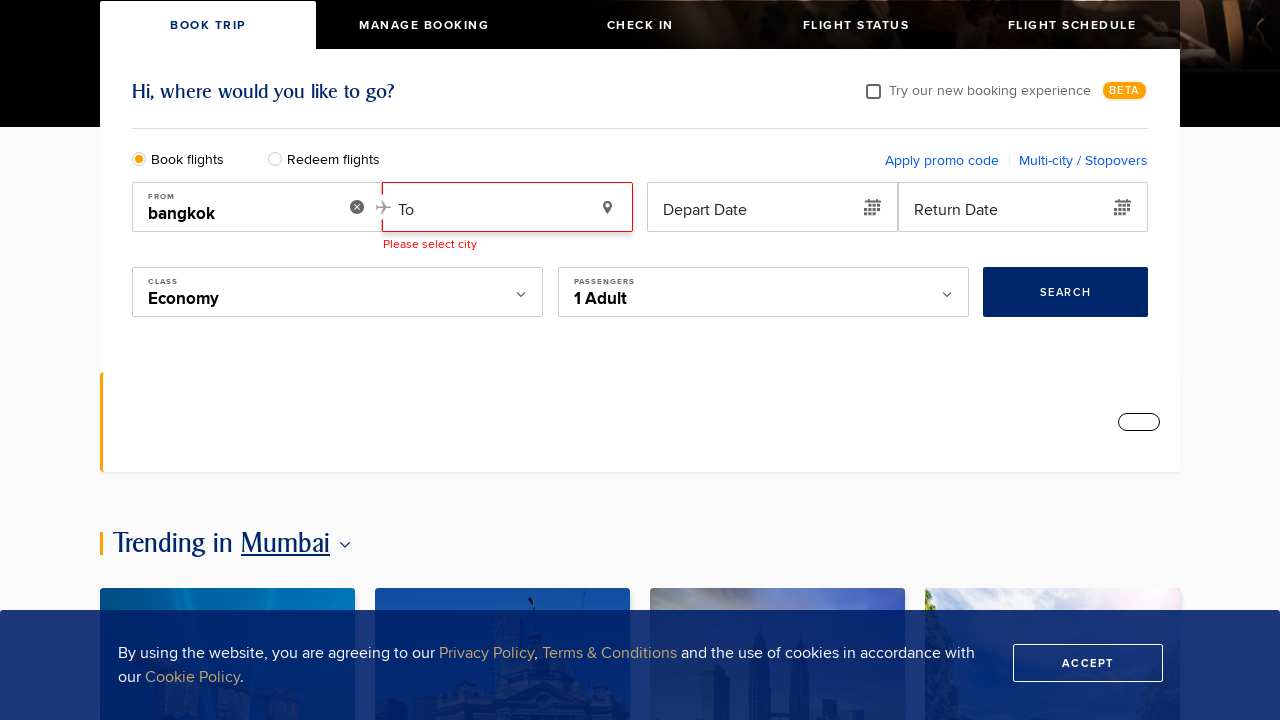

Waited for destination autocomplete suggestions to fully load
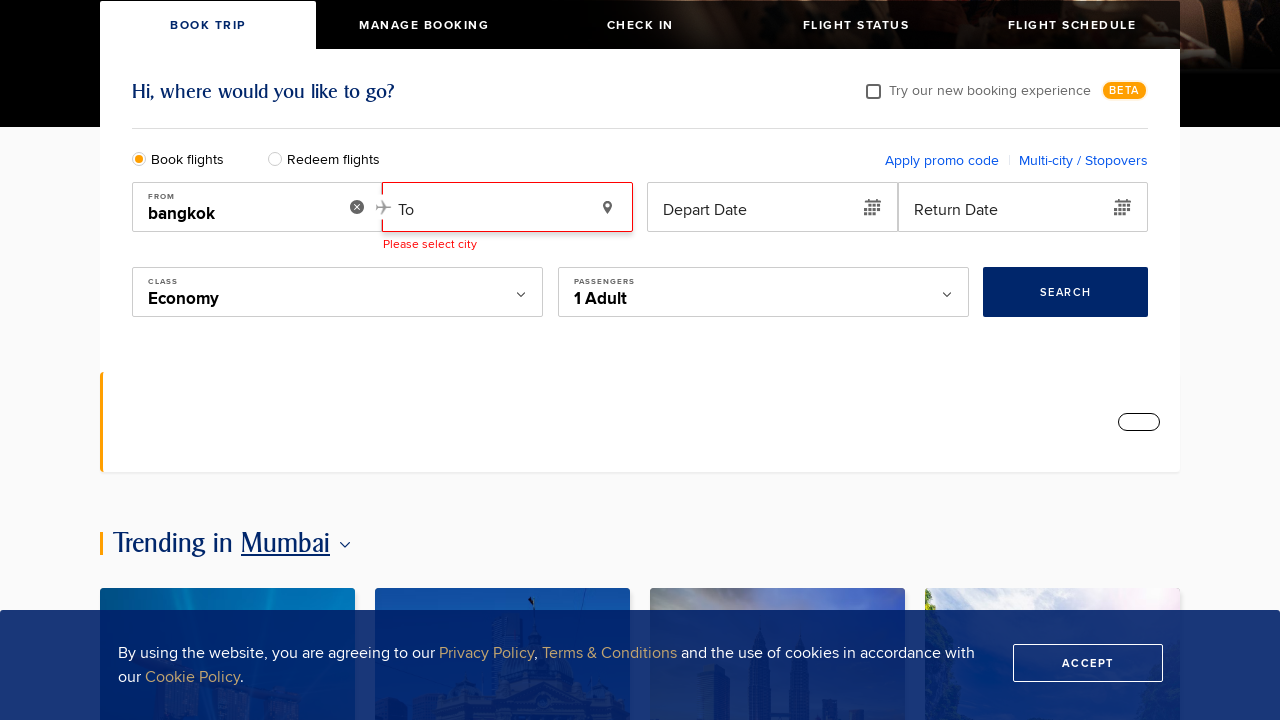

Pressed Enter to select Bangkok as destination airport on #bookFlightDestination
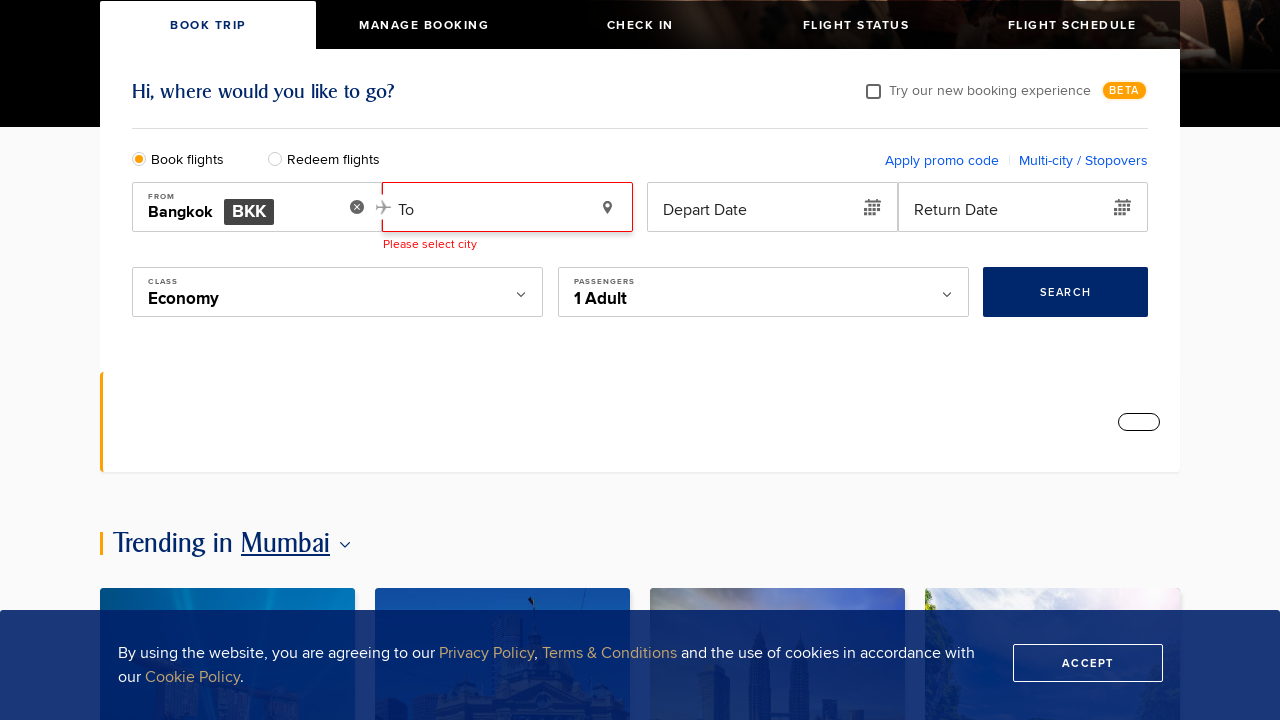

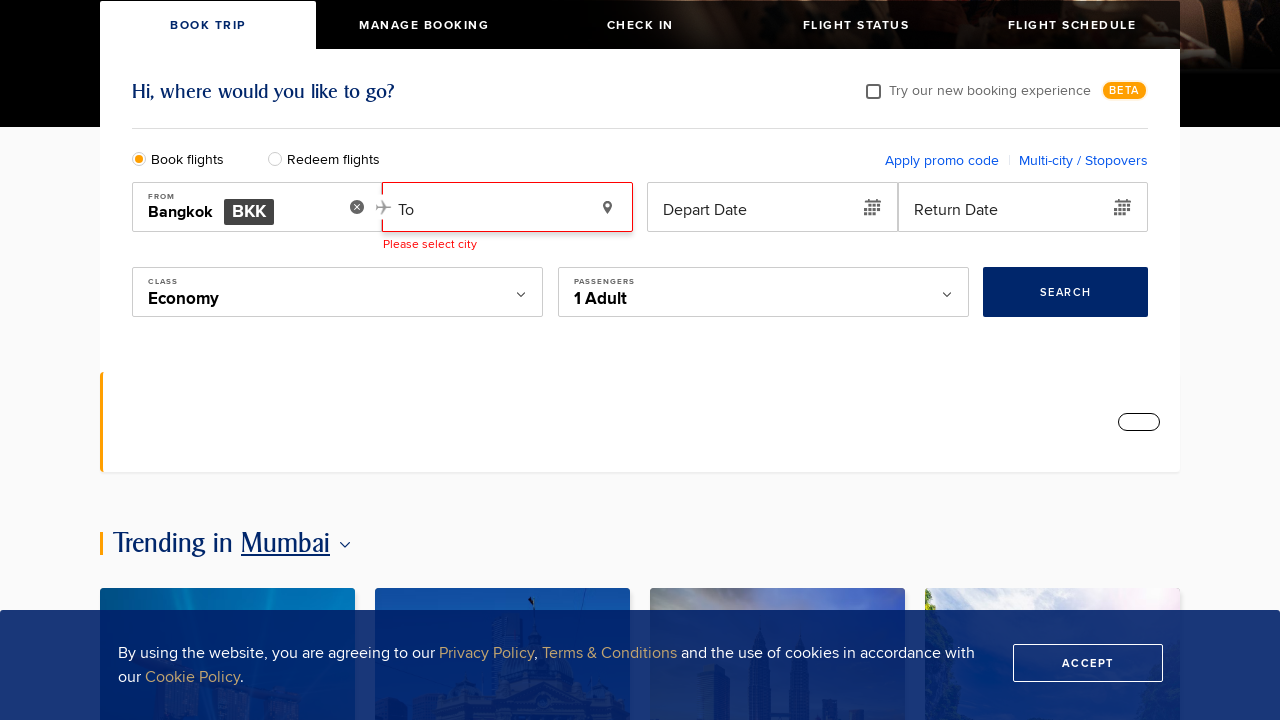